Tests that adding a book to cart without being logged in displays an error message. Navigates to main page, clicks on a book, attempts to add to cart, and verifies the error message appears.

Starting URL: https://www.sharelane.com/cgi-bin/main.py

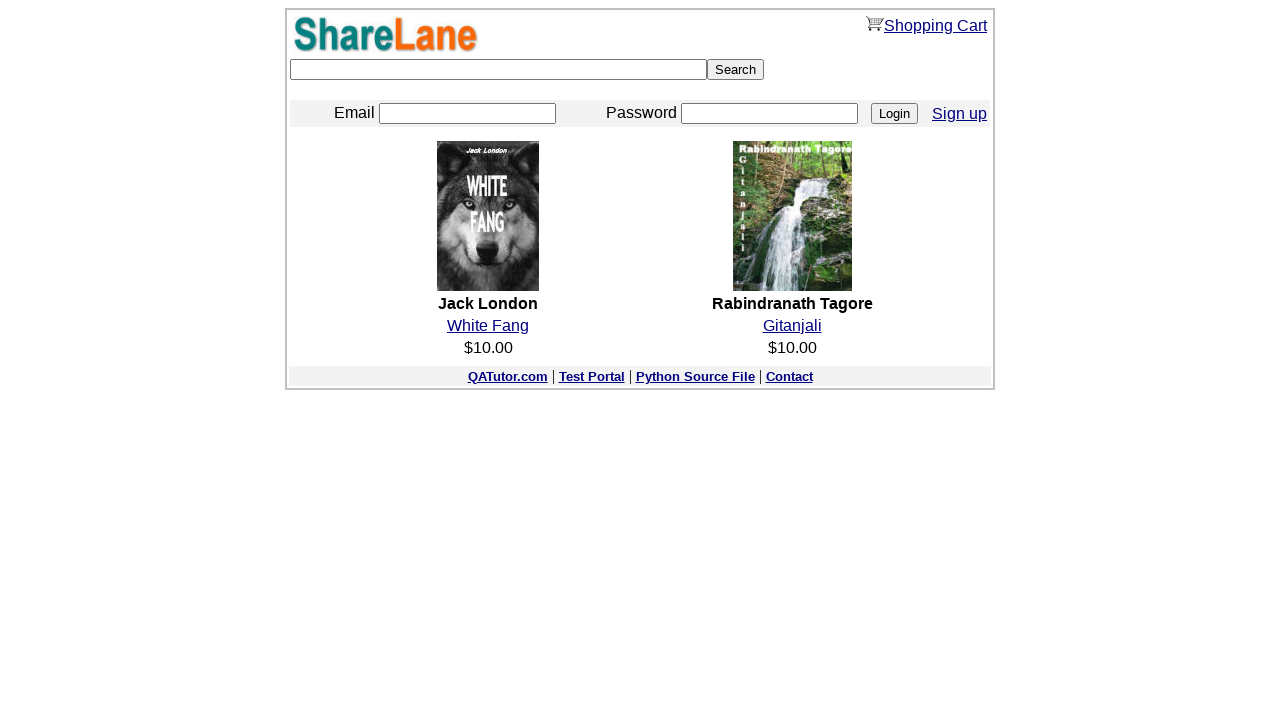

Navigated to ShareLane main page
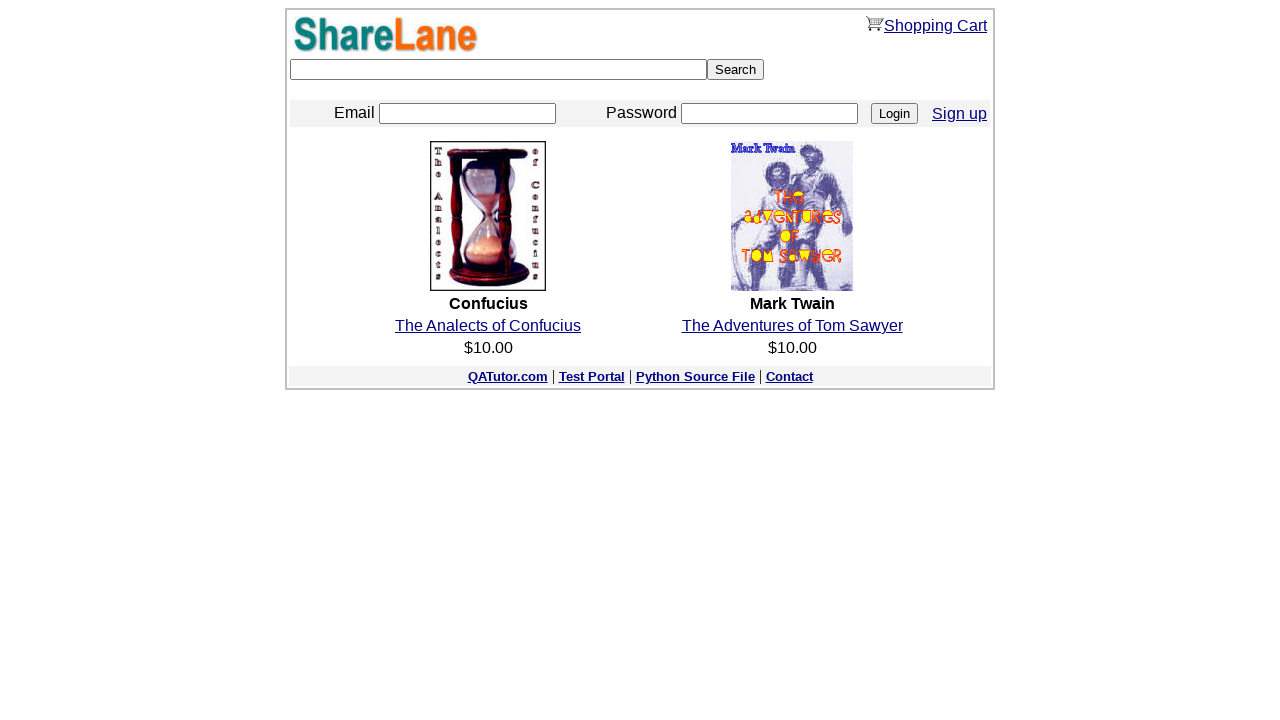

Clicked on the first book link at (488, 216) on xpath=/html/body/center/table/tbody/tr[5]/td/table/tbody/tr/td[1]/table/tbody/tr
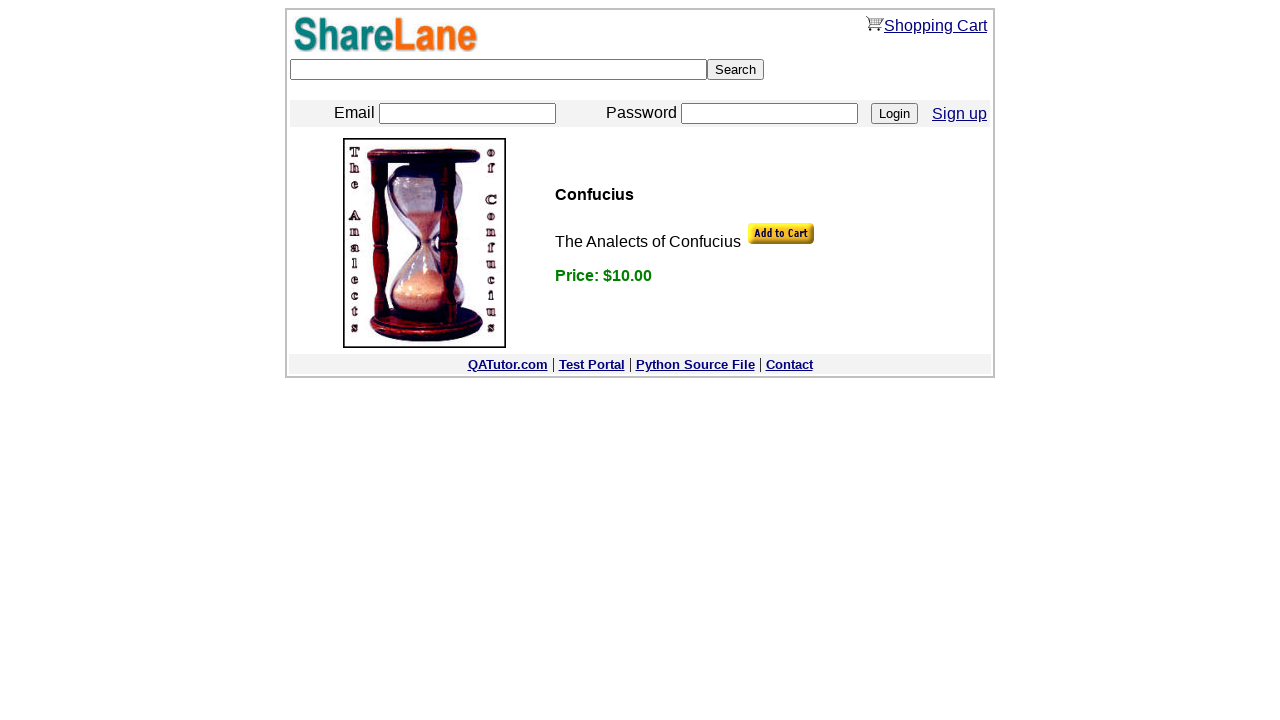

Clicked 'Add to Cart' link without being logged in at (780, 233) on xpath=/html/body/center/table/tbody/tr[5]/td/table/tbody/tr/td[2]/p[2]/a
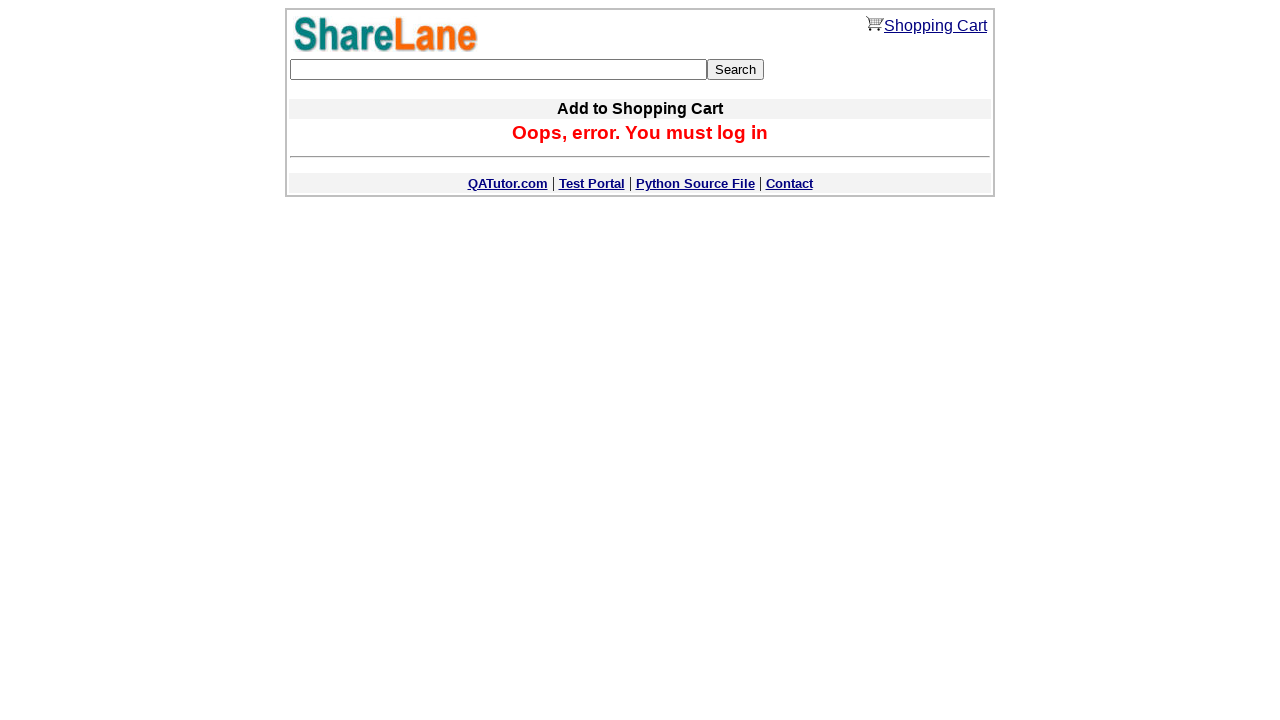

Error message appeared confirming user must be logged in to add items to cart
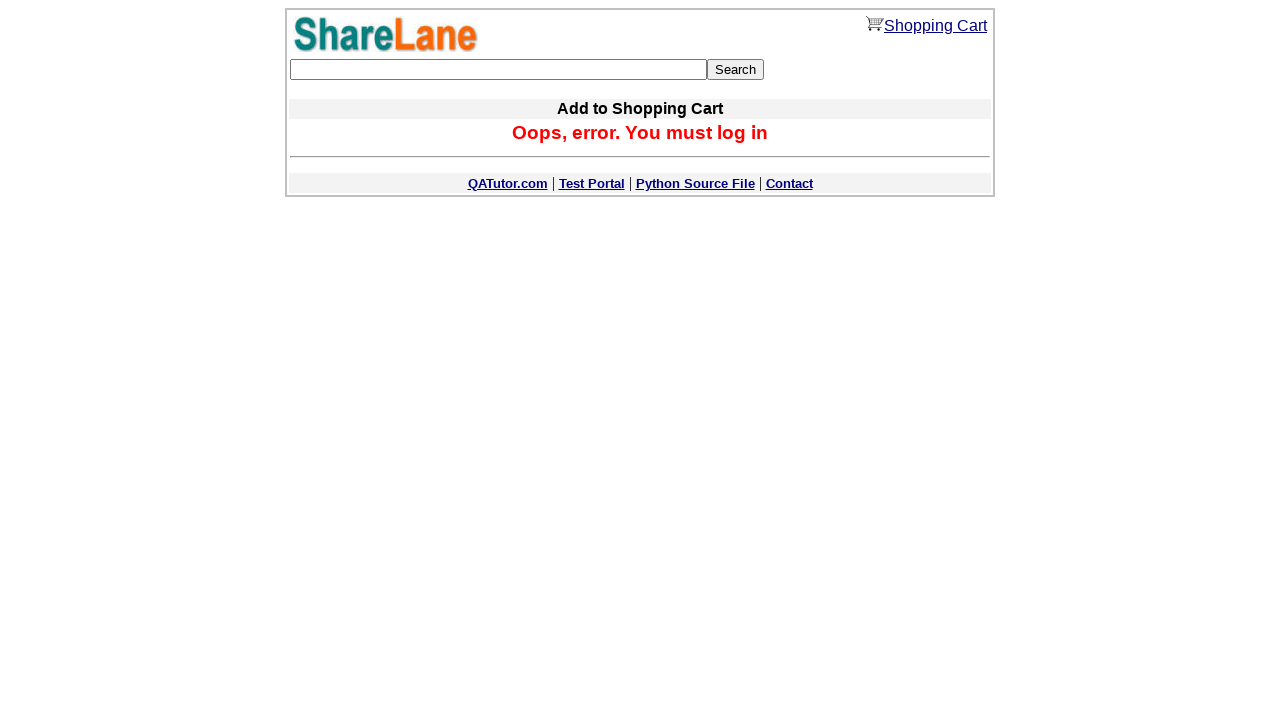

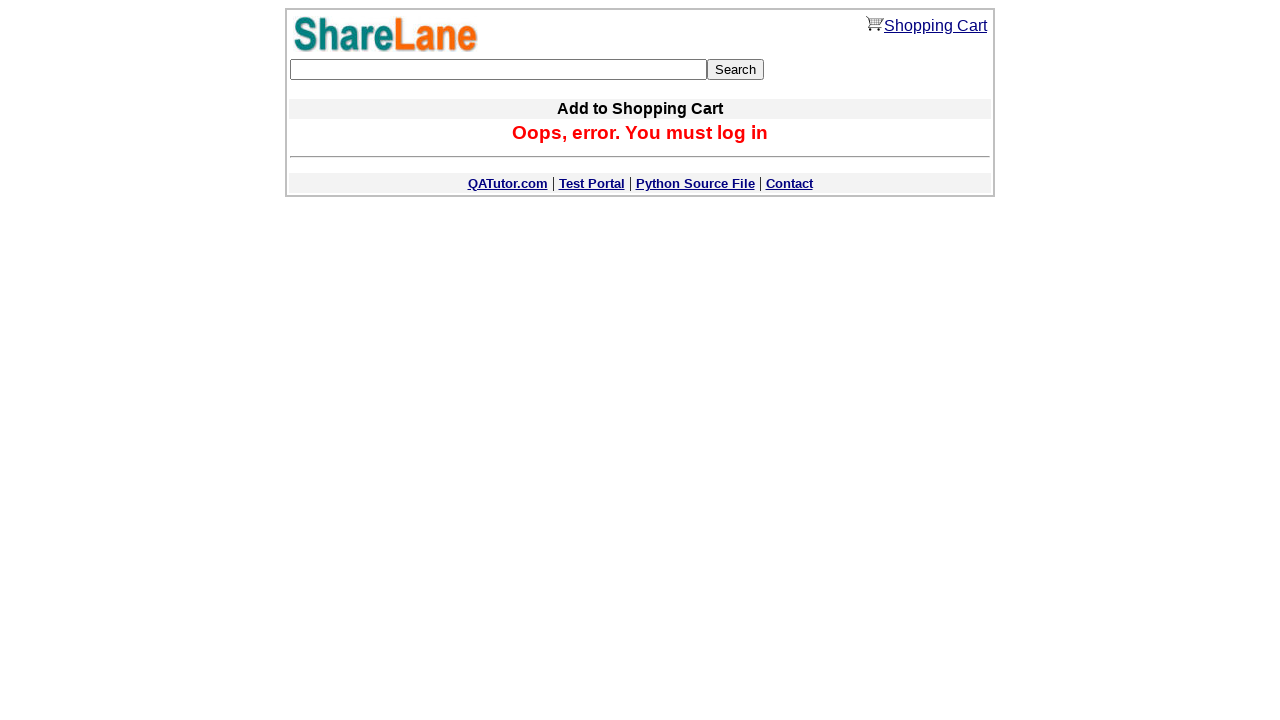